Tests JavaScript prompt alert functionality by triggering a prompt dialog, entering text, and accepting it

Starting URL: https://demoqa.com/alerts

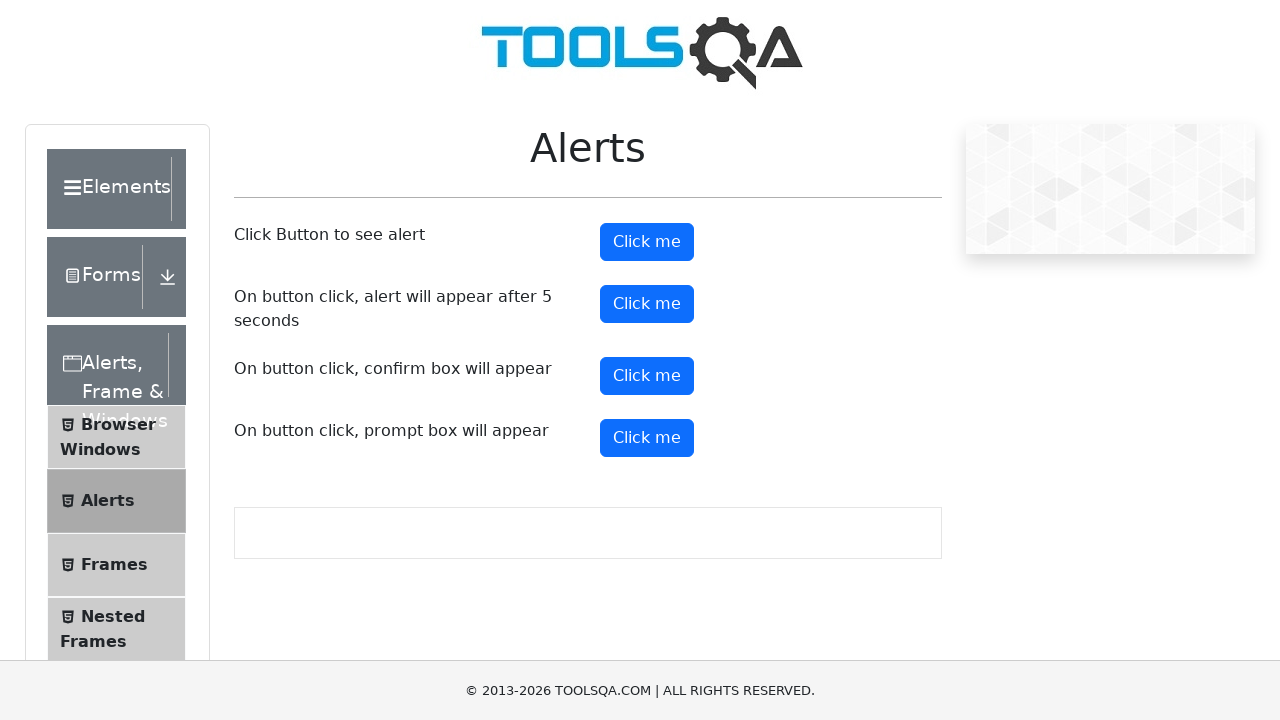

Registered dialog handler to accept prompt with text 'Sebastian'
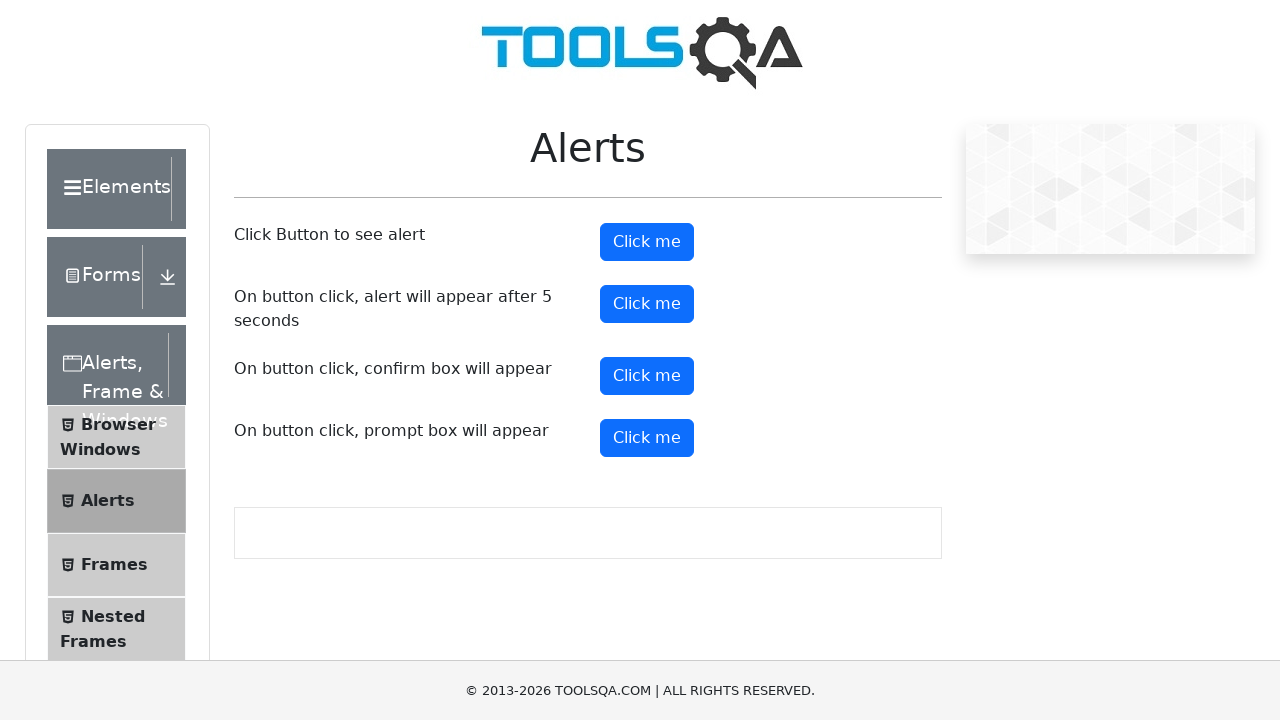

Clicked prompt button to trigger JavaScript prompt dialog at (647, 438) on #promtButton
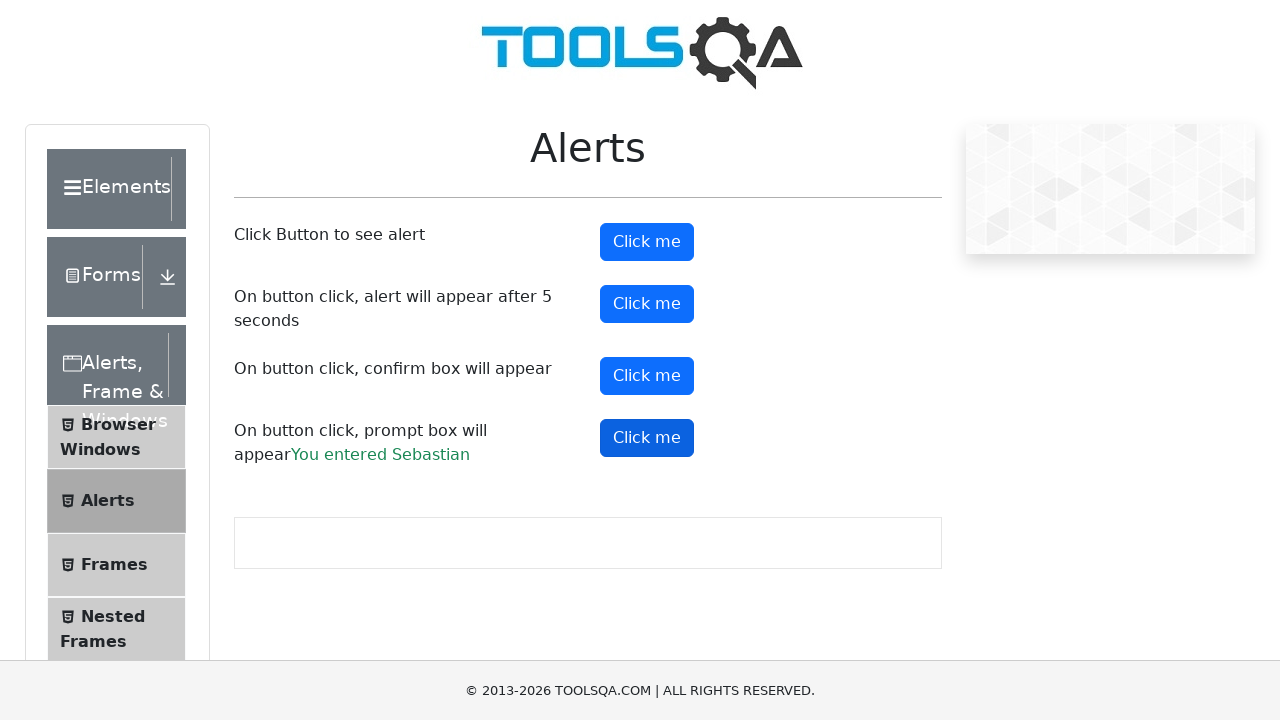

Waited for dialog to be processed and accepted
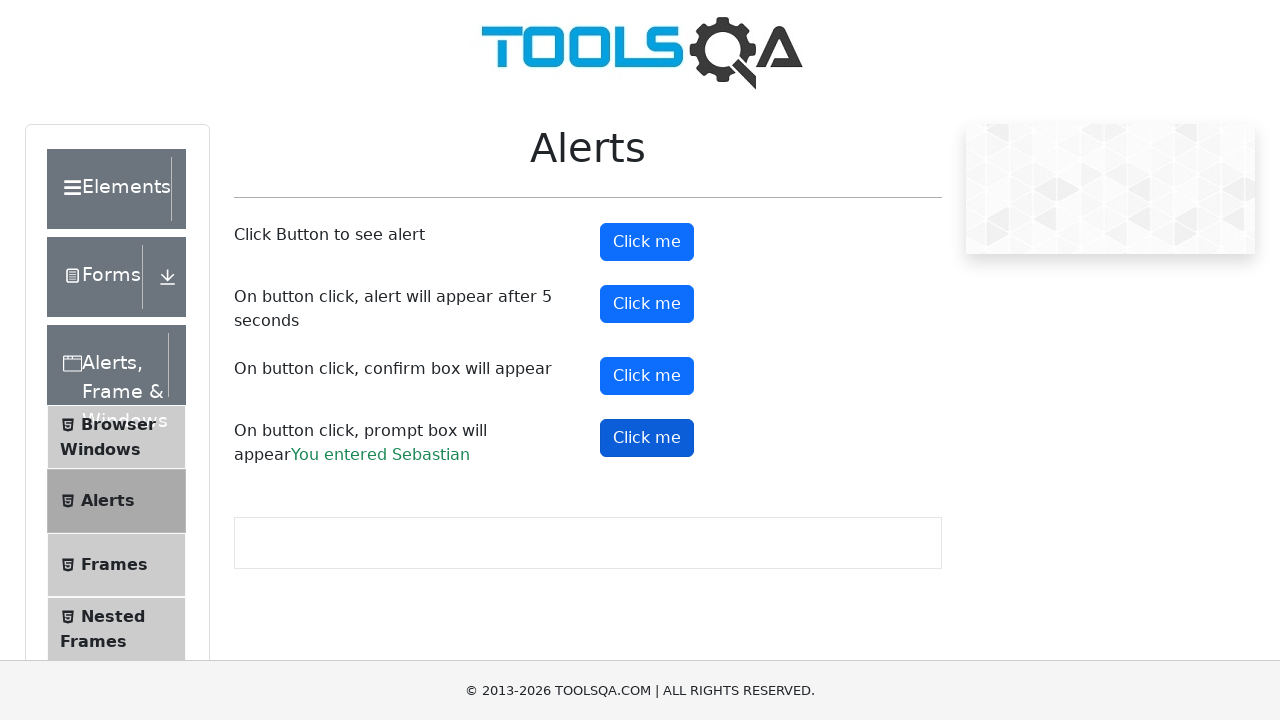

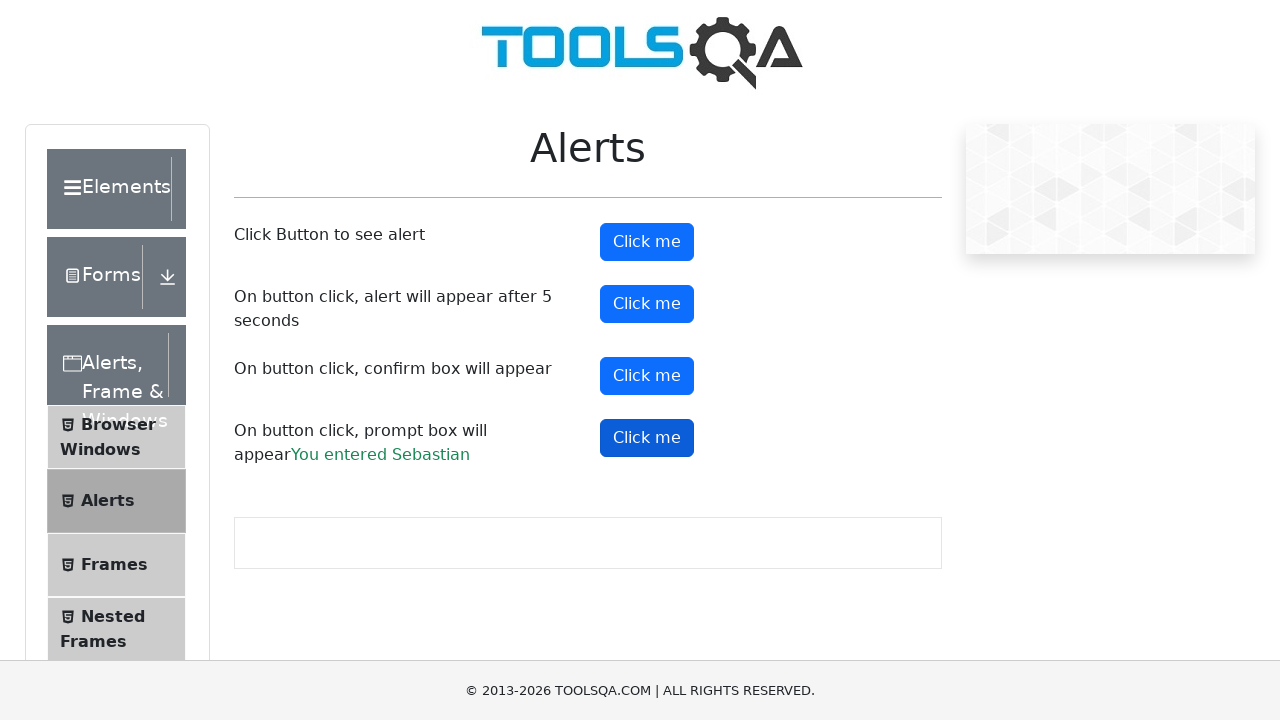